Tests marking all todo items as completed using the toggle all checkbox

Starting URL: https://demo.playwright.dev/todomvc

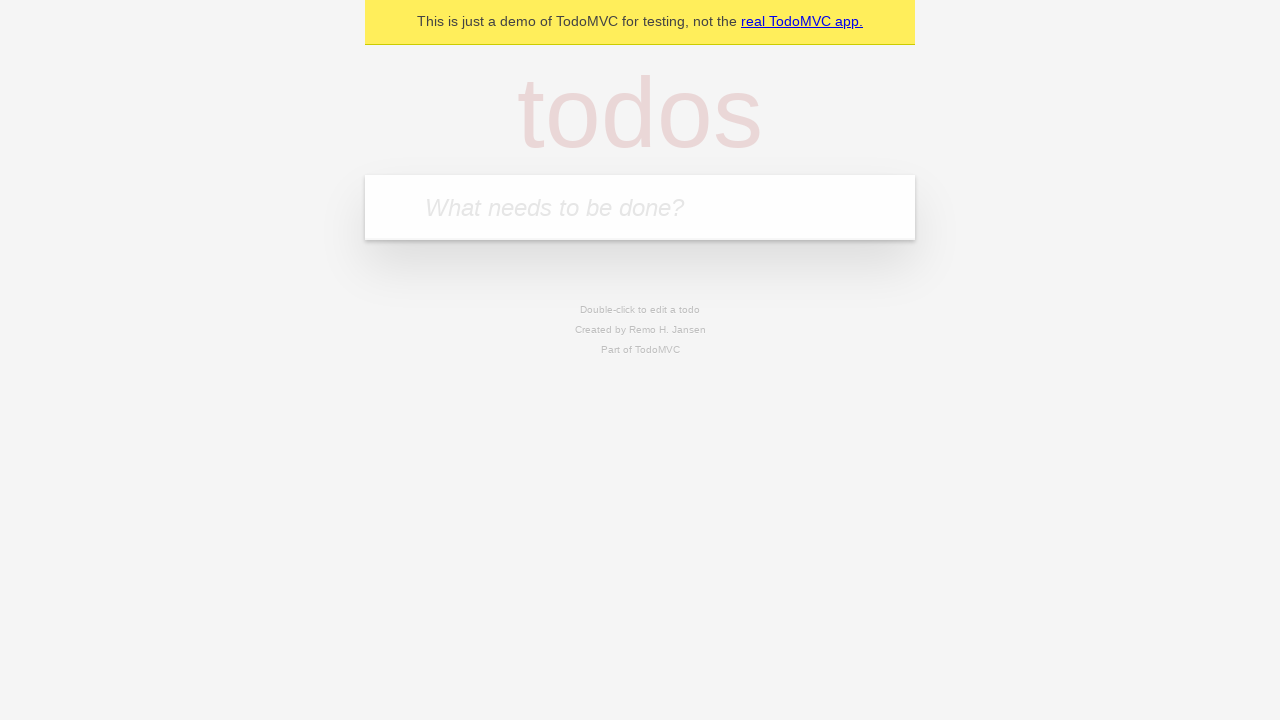

Navigated to TodoMVC demo application
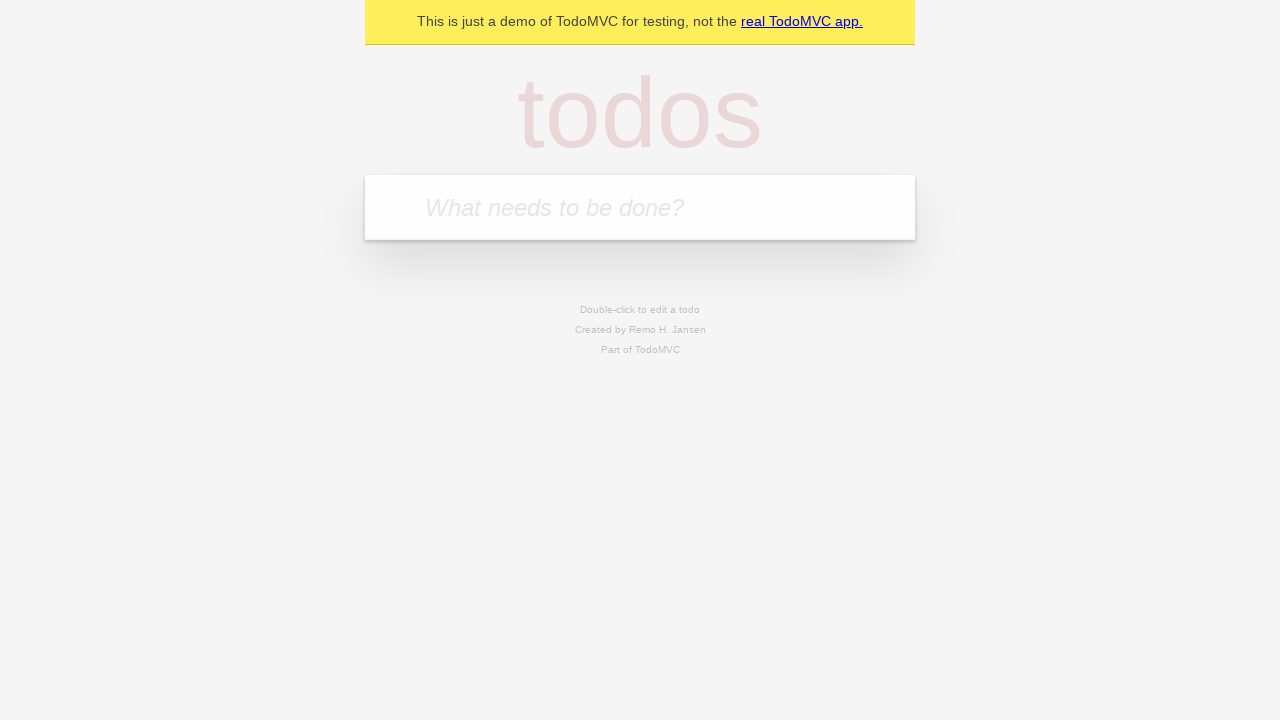

Filled todo input with 'buy some cheese' on internal:attr=[placeholder="What needs to be done?"i]
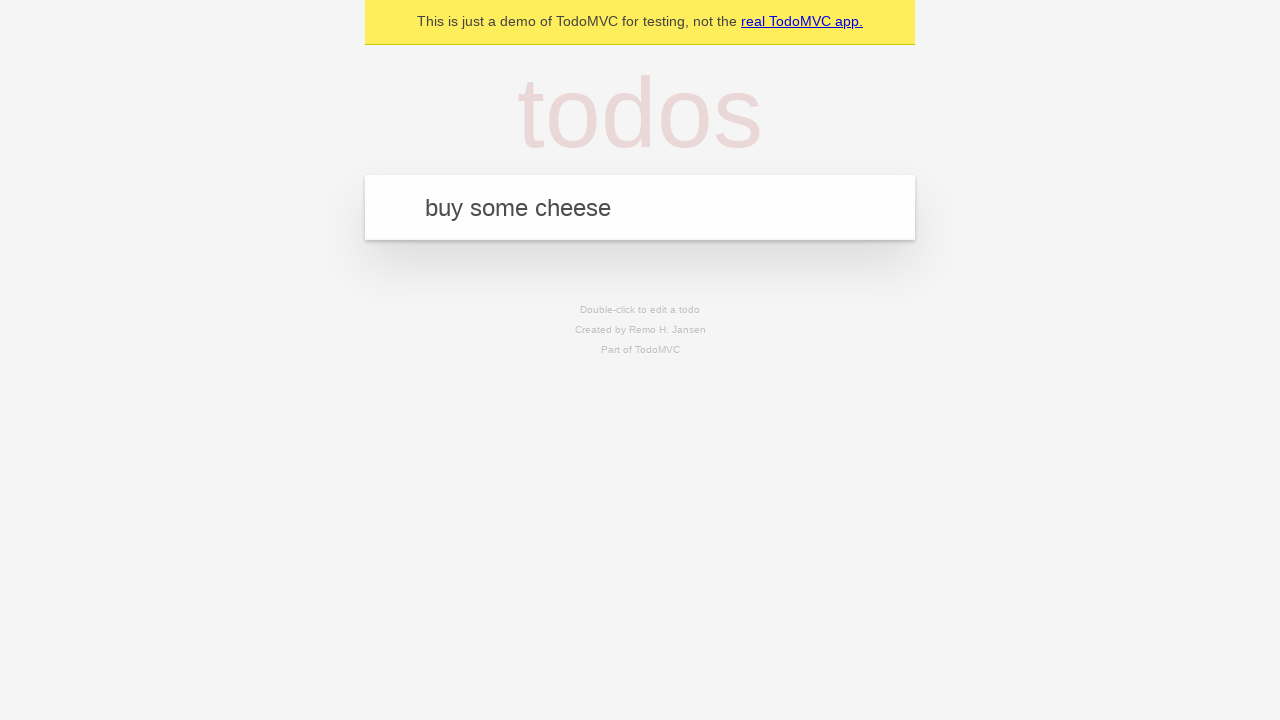

Pressed Enter to create todo 'buy some cheese' on internal:attr=[placeholder="What needs to be done?"i]
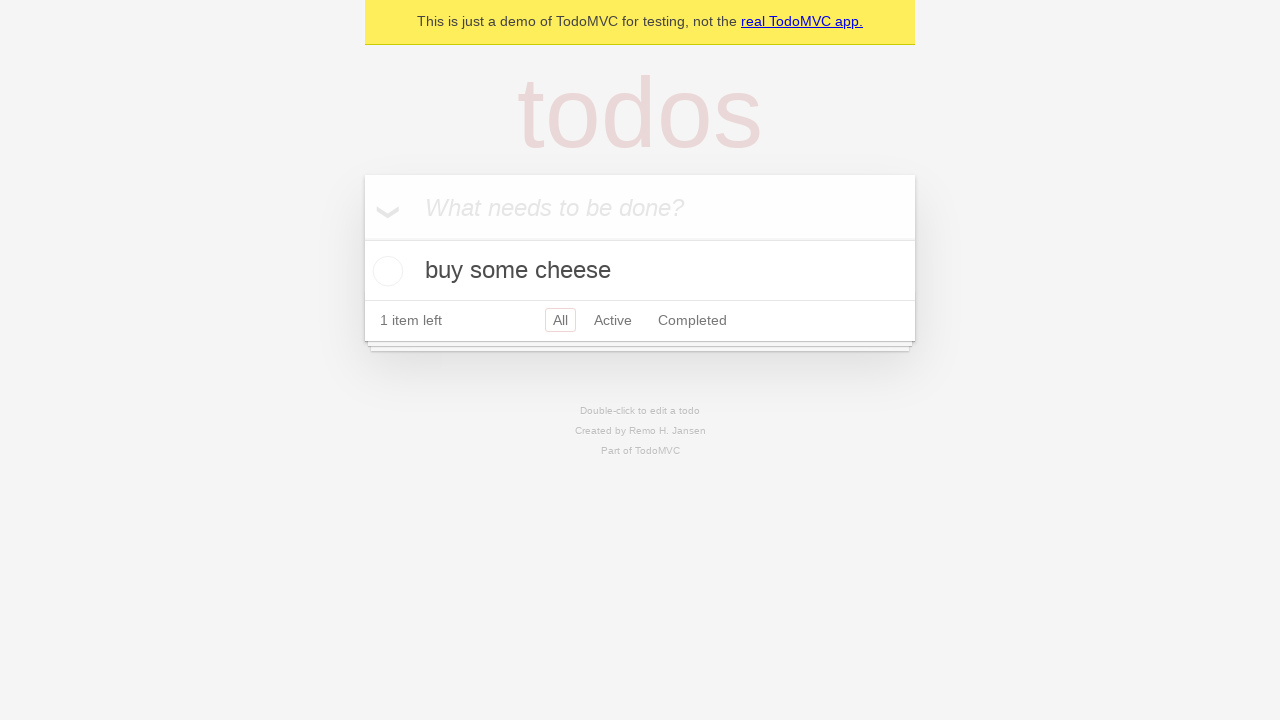

Filled todo input with 'feed the cat' on internal:attr=[placeholder="What needs to be done?"i]
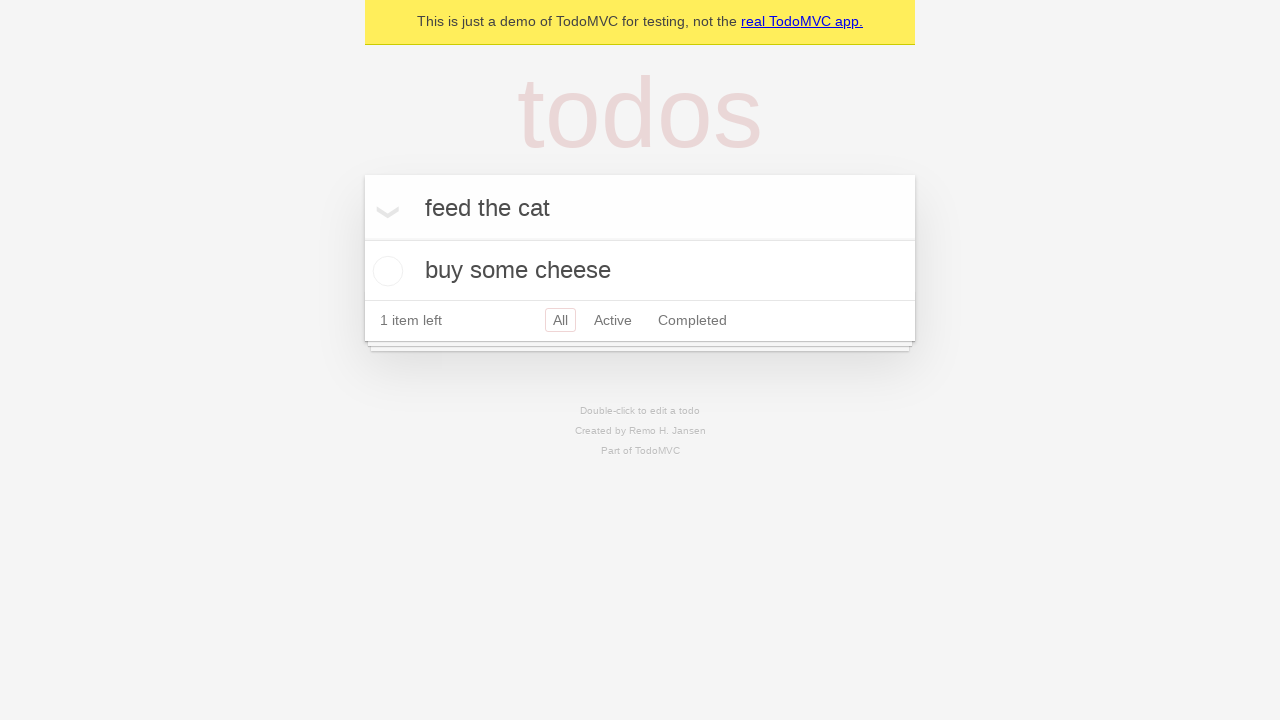

Pressed Enter to create todo 'feed the cat' on internal:attr=[placeholder="What needs to be done?"i]
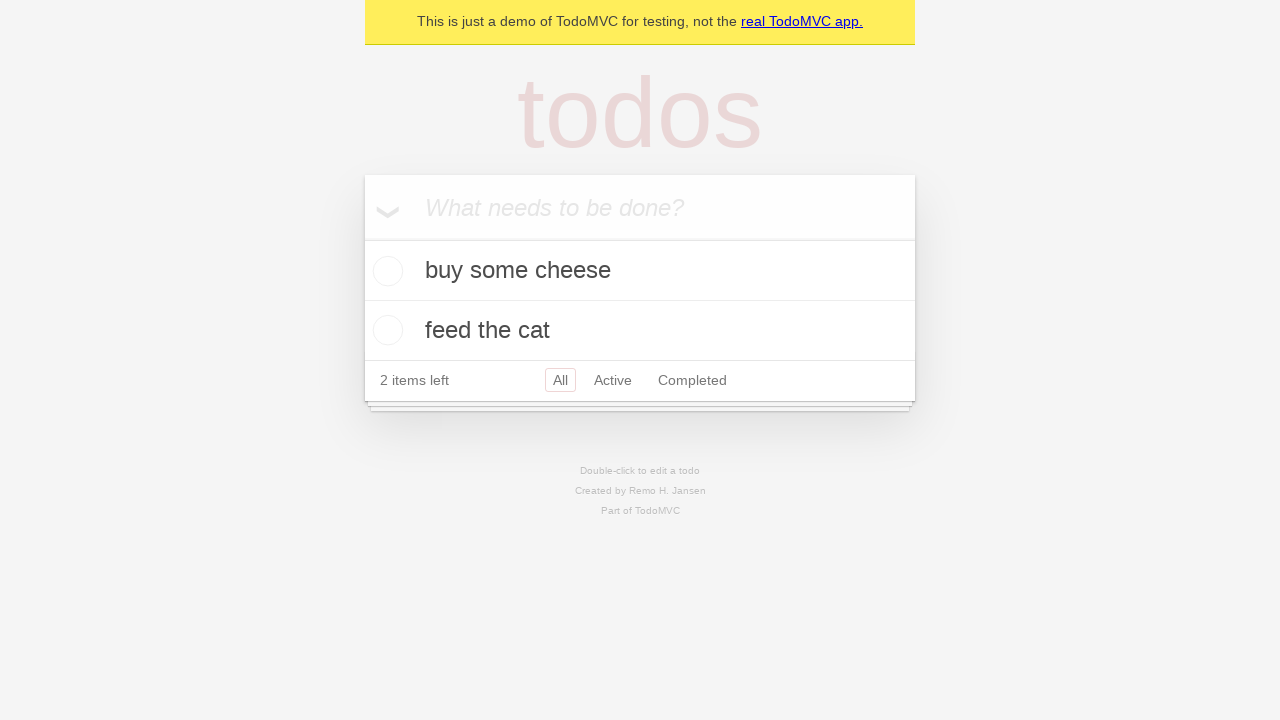

Filled todo input with 'book a doctors appointment' on internal:attr=[placeholder="What needs to be done?"i]
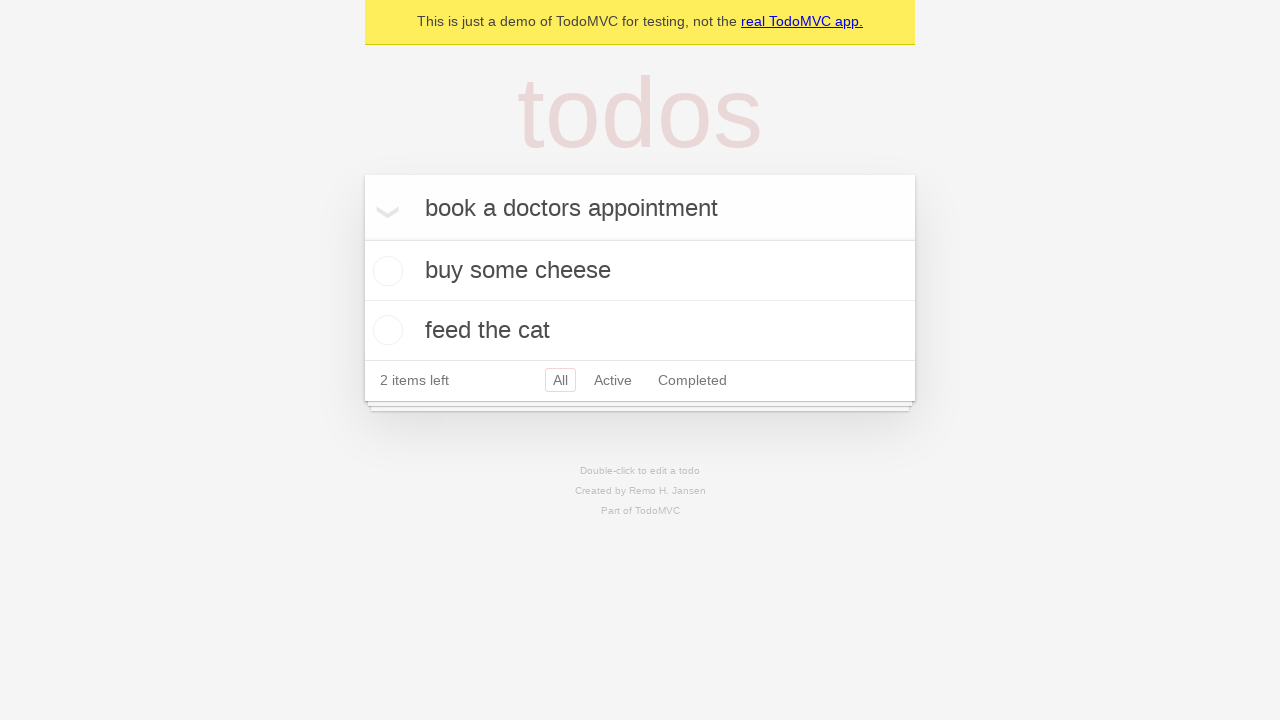

Pressed Enter to create todo 'book a doctors appointment' on internal:attr=[placeholder="What needs to be done?"i]
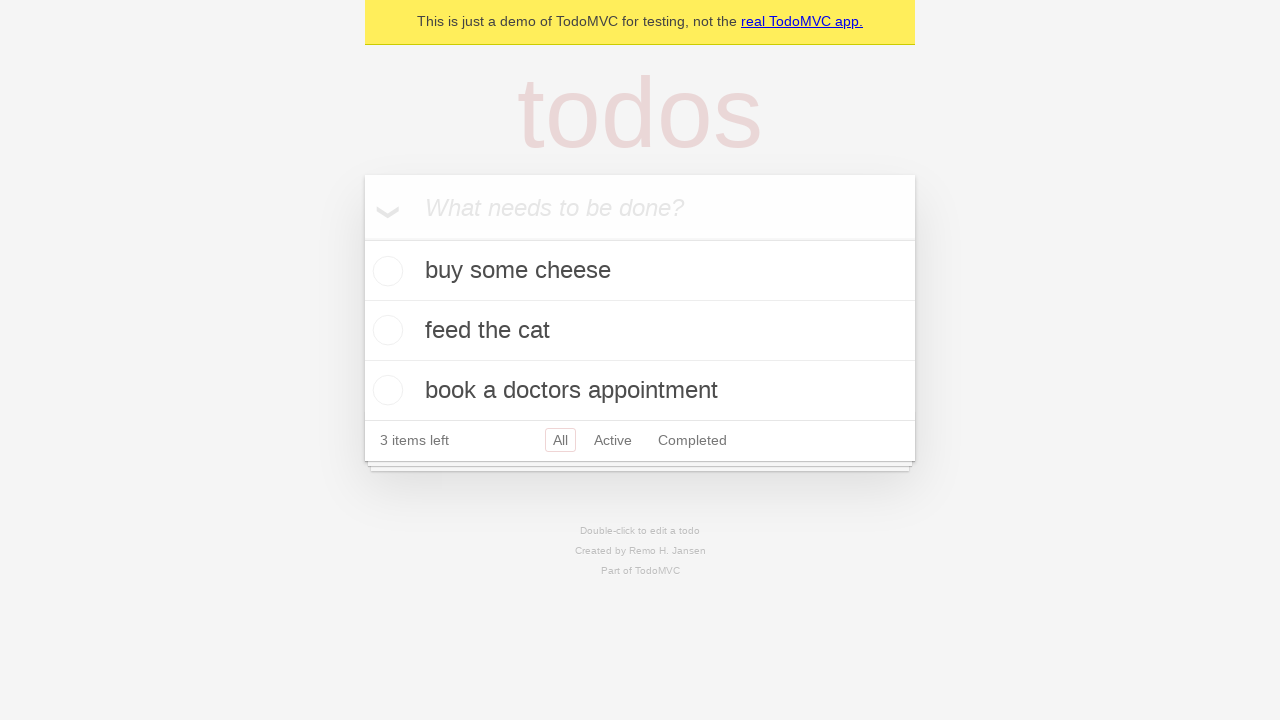

Clicked 'Mark all as complete' checkbox to toggle all todos as completed at (362, 238) on internal:label="Mark all as complete"i
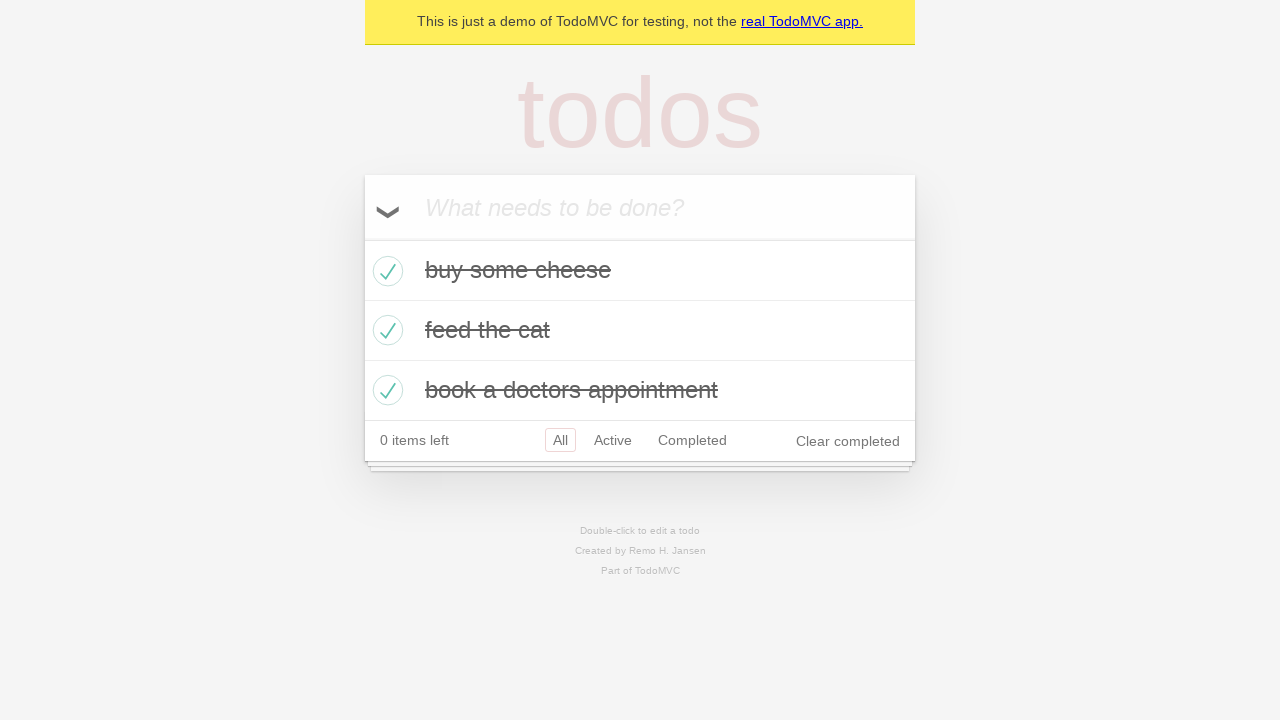

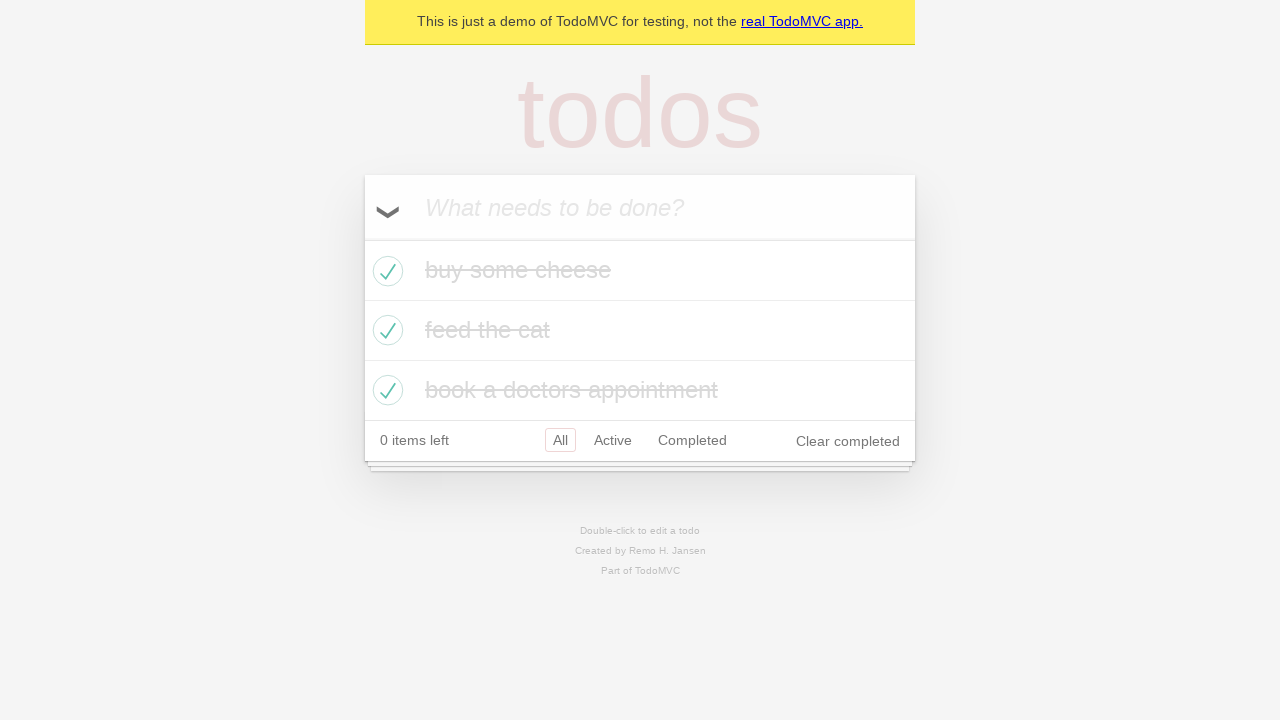